Tests navigation to Submit New Language page and verifies the subtitle is displayed correctly.

Starting URL: http://www.99-bottles-of-beer.net/

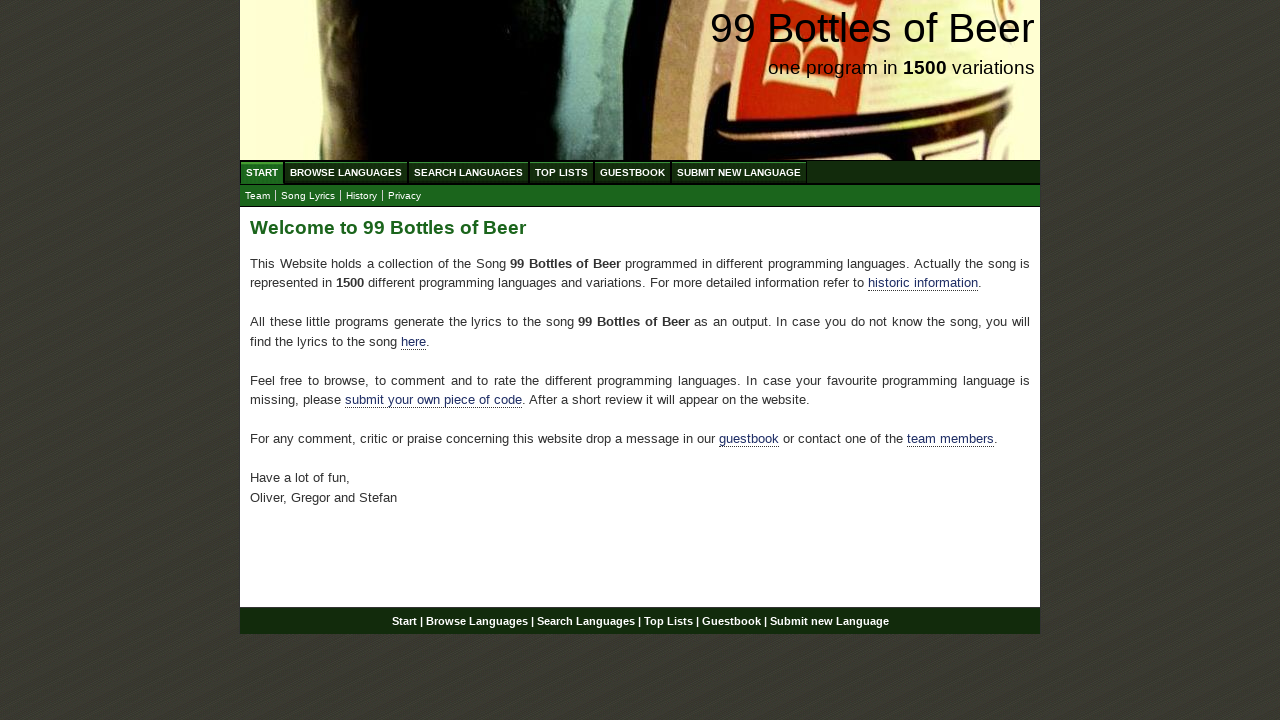

Clicked on Submit new Language link at (739, 172) on xpath=//li/a[@href='/submitnewlanguage.html']
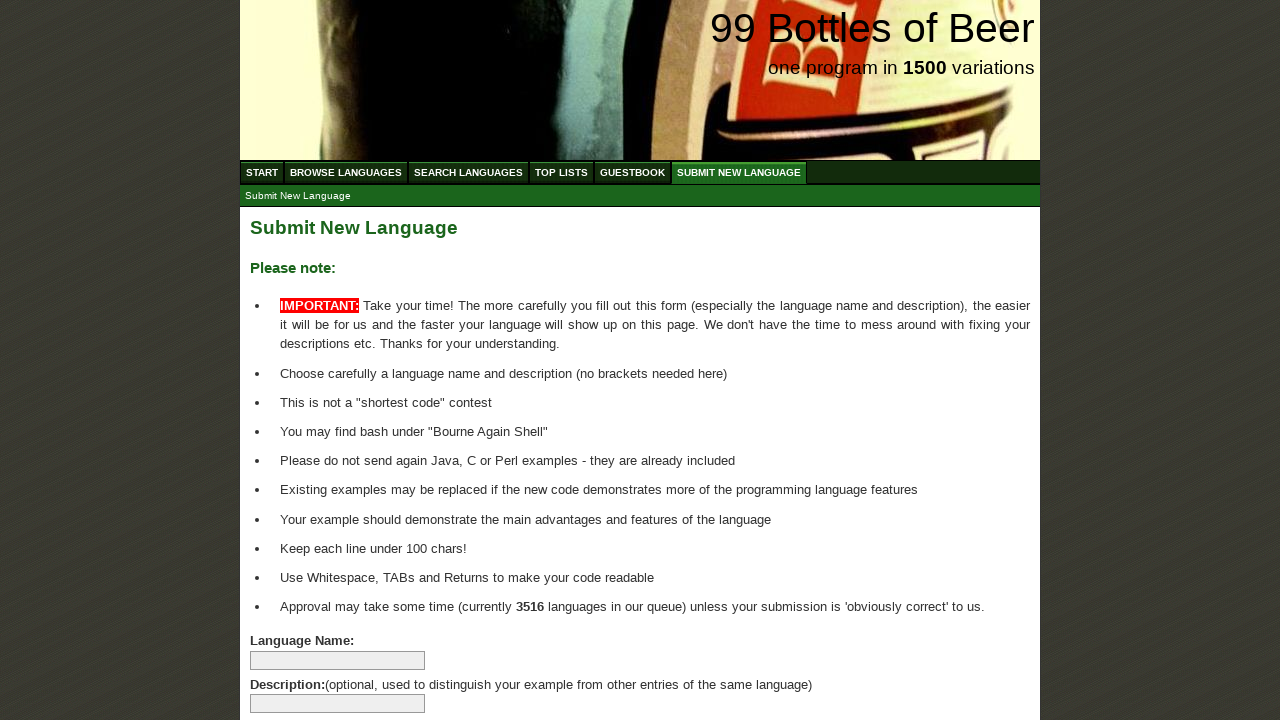

Subtitle link is now visible on Submit New Language page
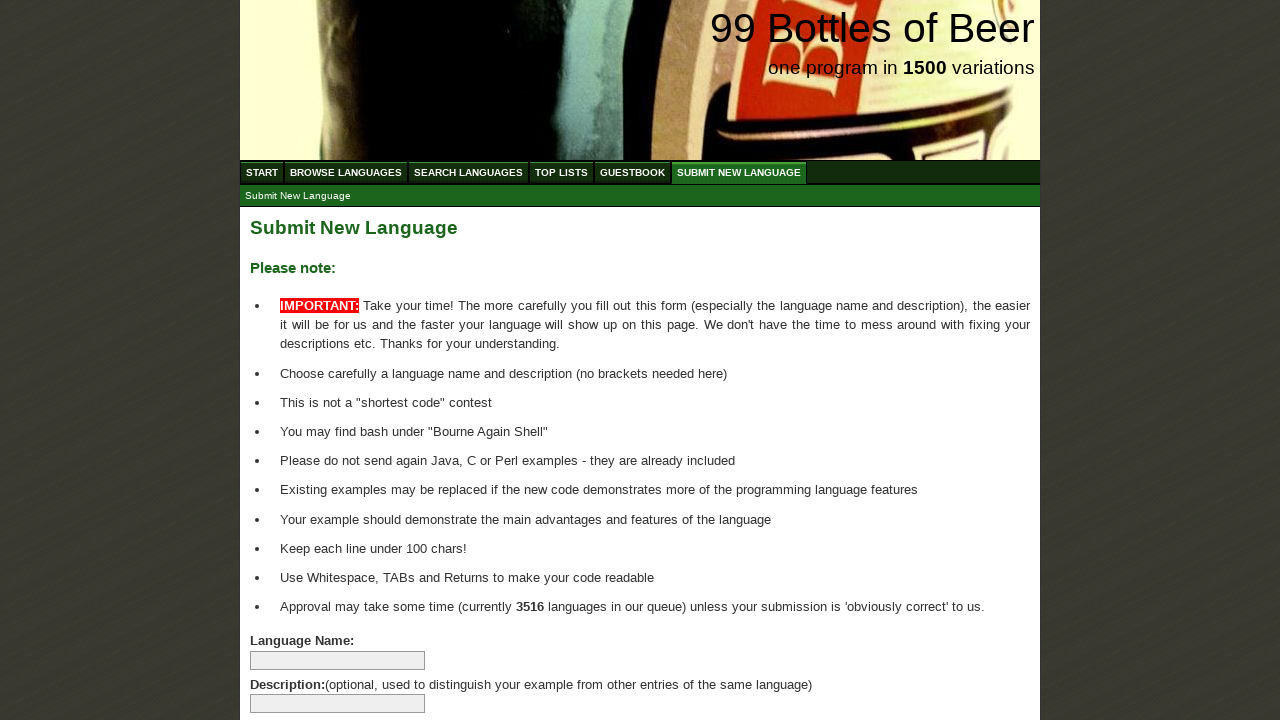

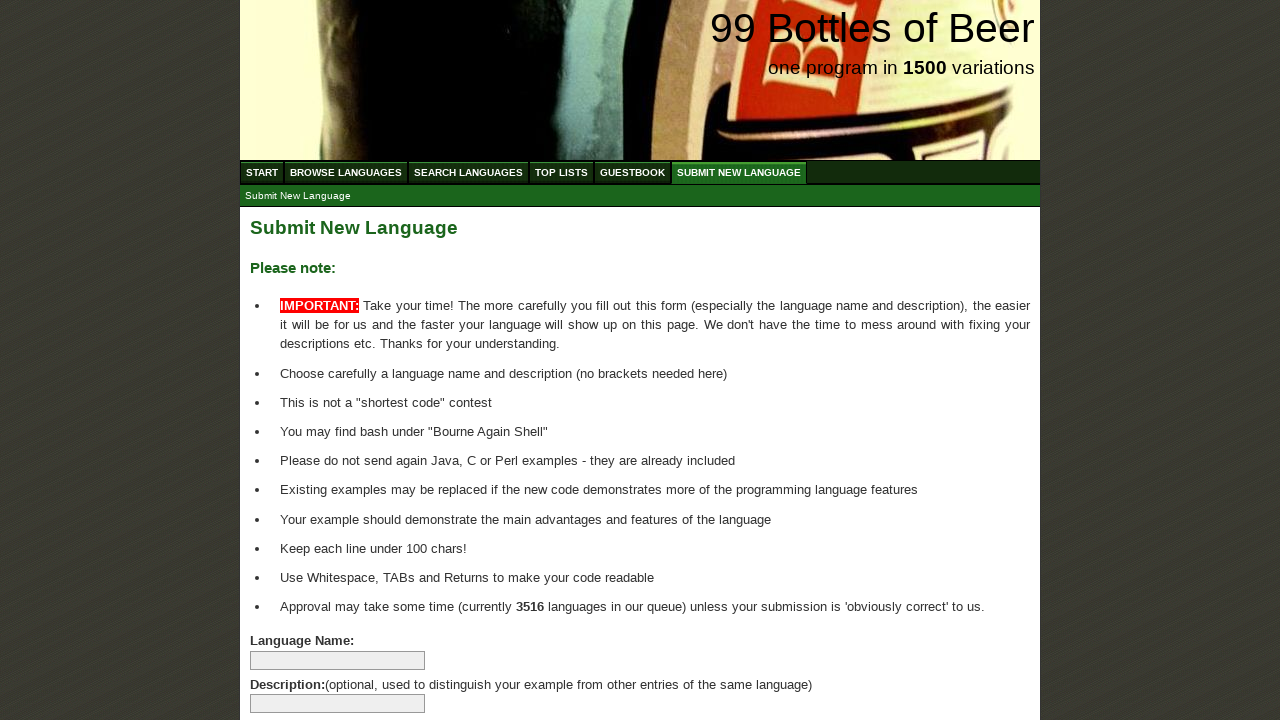